Tests timeout handling by clicking an AJAX button and then clicking the success element after it appears

Starting URL: http://uitestingplayground.com/ajax

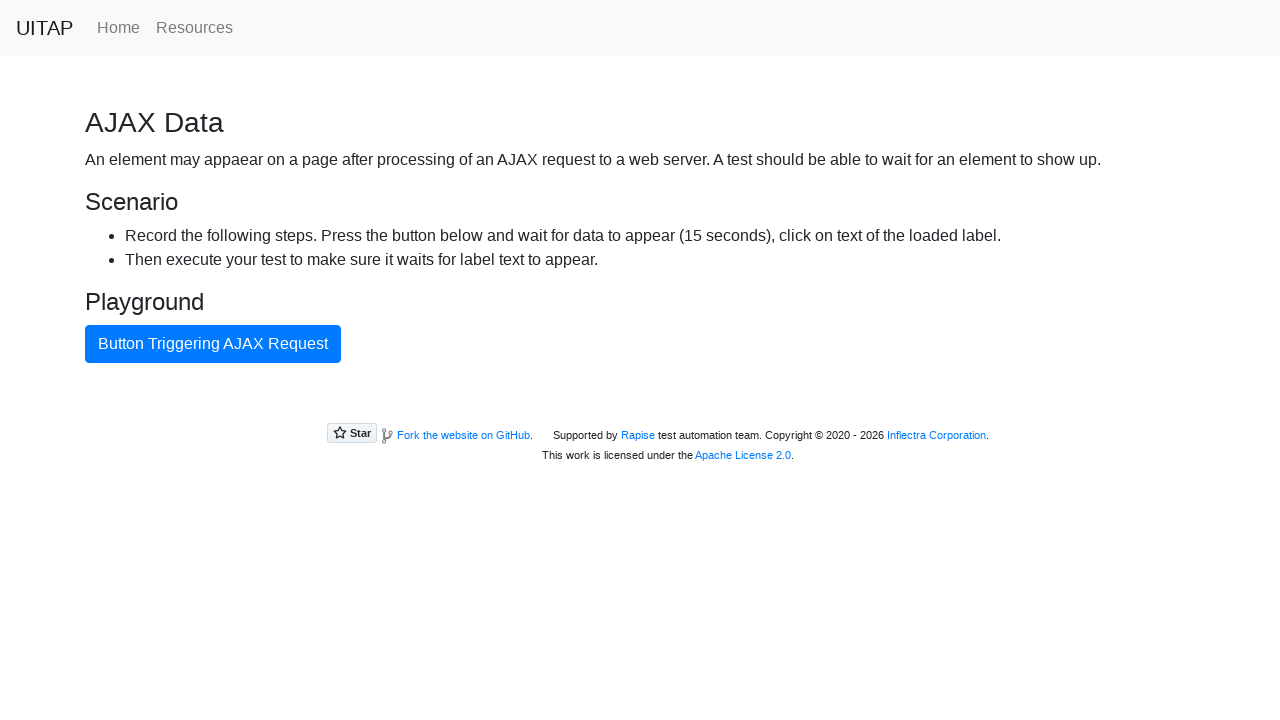

Clicked the button triggering AJAX request at (213, 344) on internal:text="Button Triggering AJAX Request"i
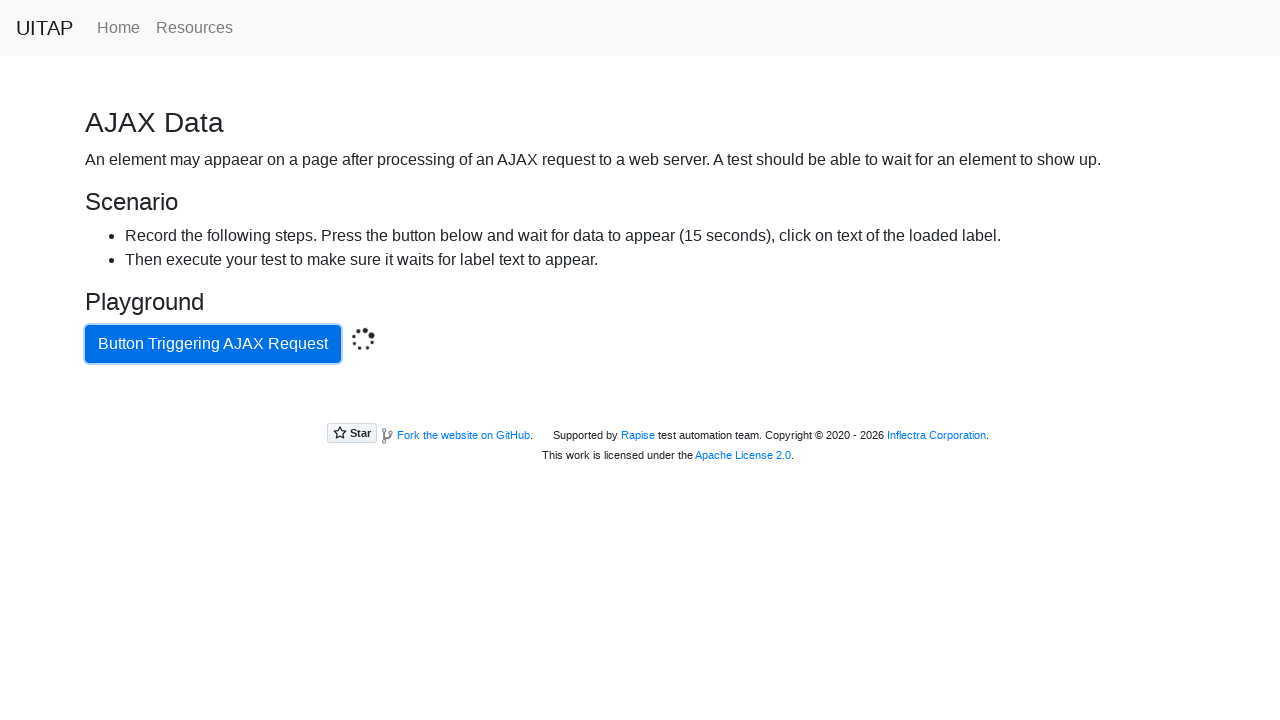

Located the success element
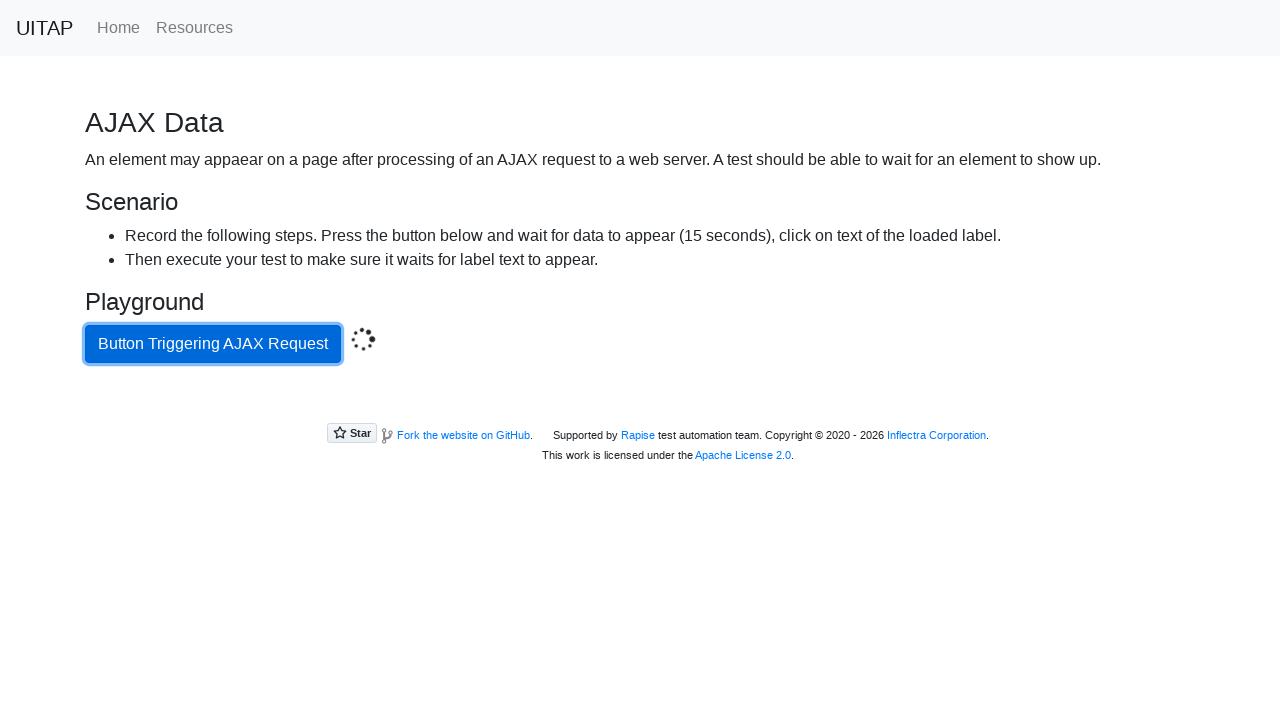

Clicked the success element after AJAX response appeared at (640, 405) on .bg-success
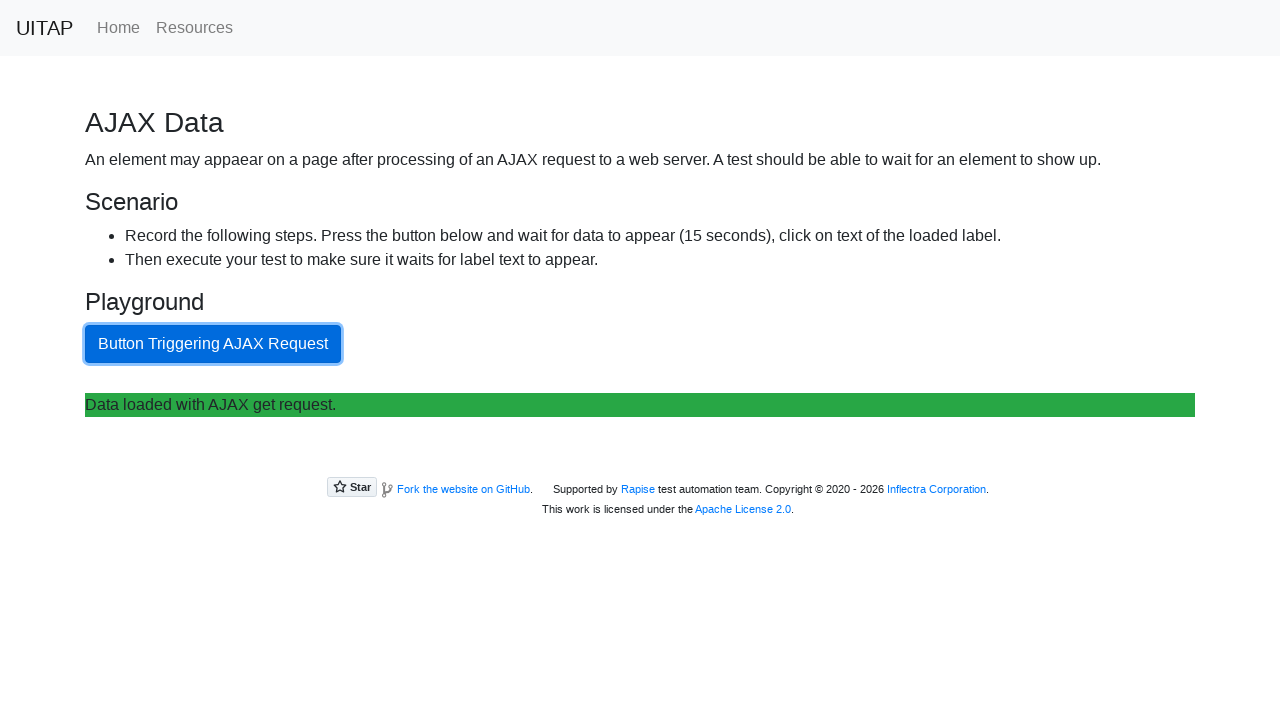

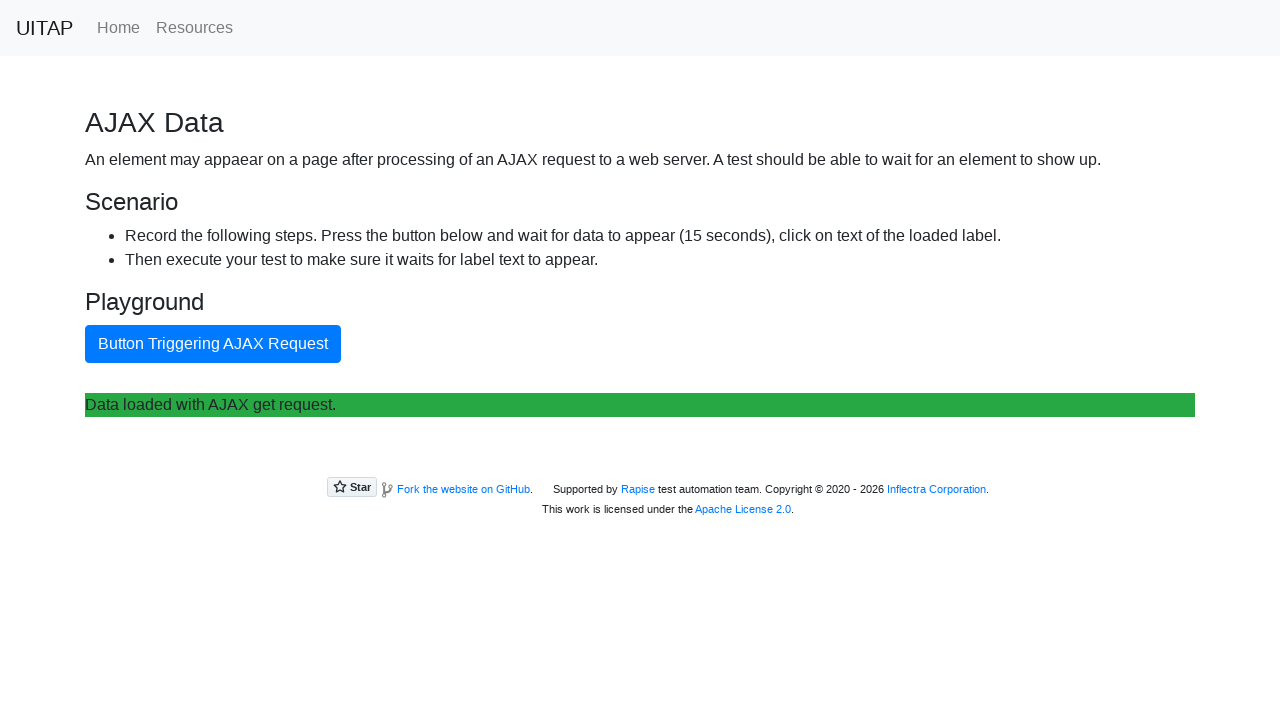